Tests that the Cerotid website loads successfully by navigating to the homepage and verifying the page title equals "Cerotid"

Starting URL: https://www.cerotid.com/

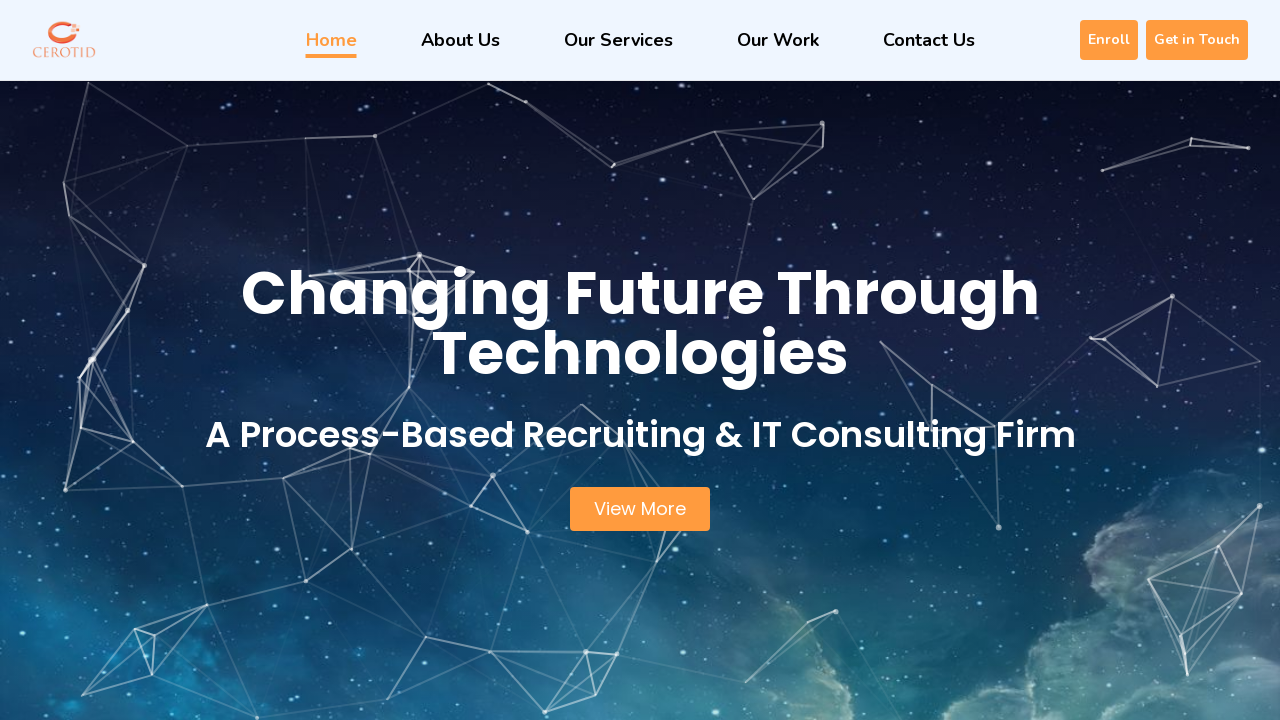

Set viewport size to 1920x1080
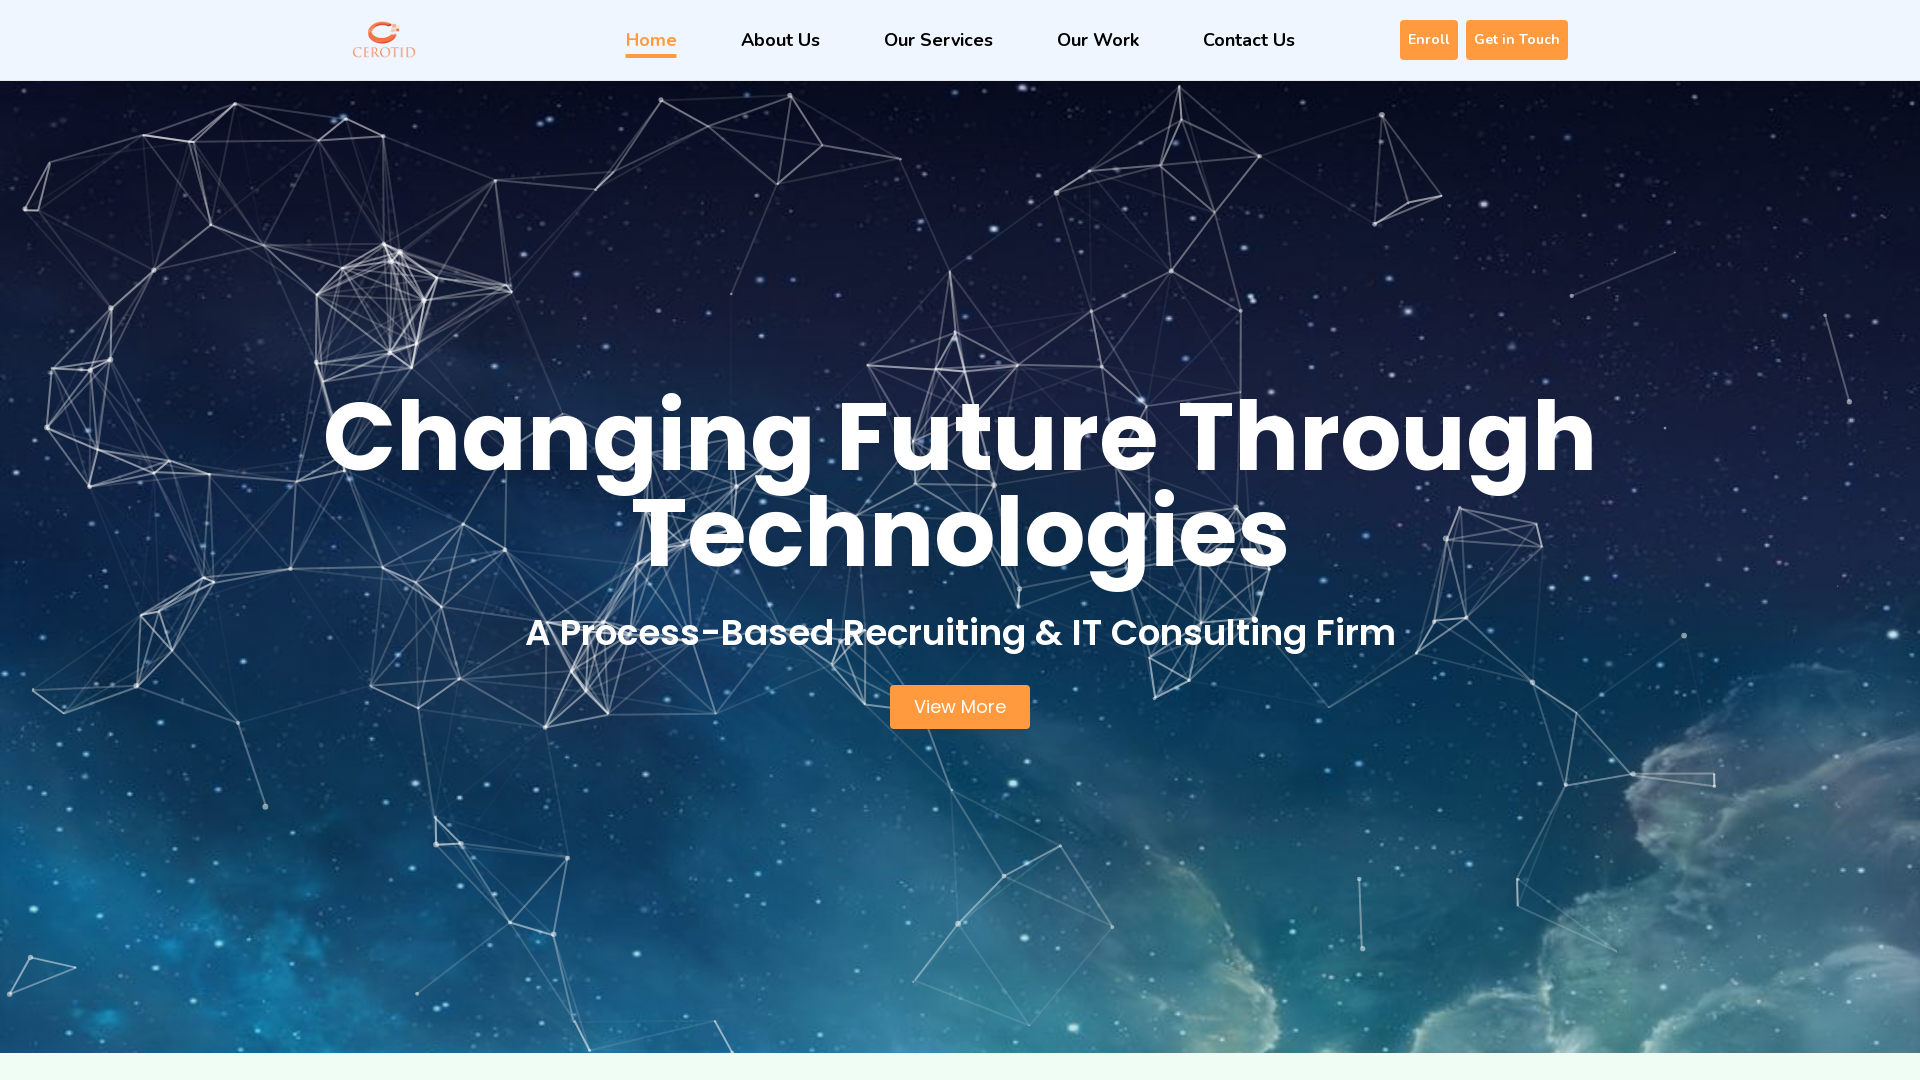

Cleared all cookies
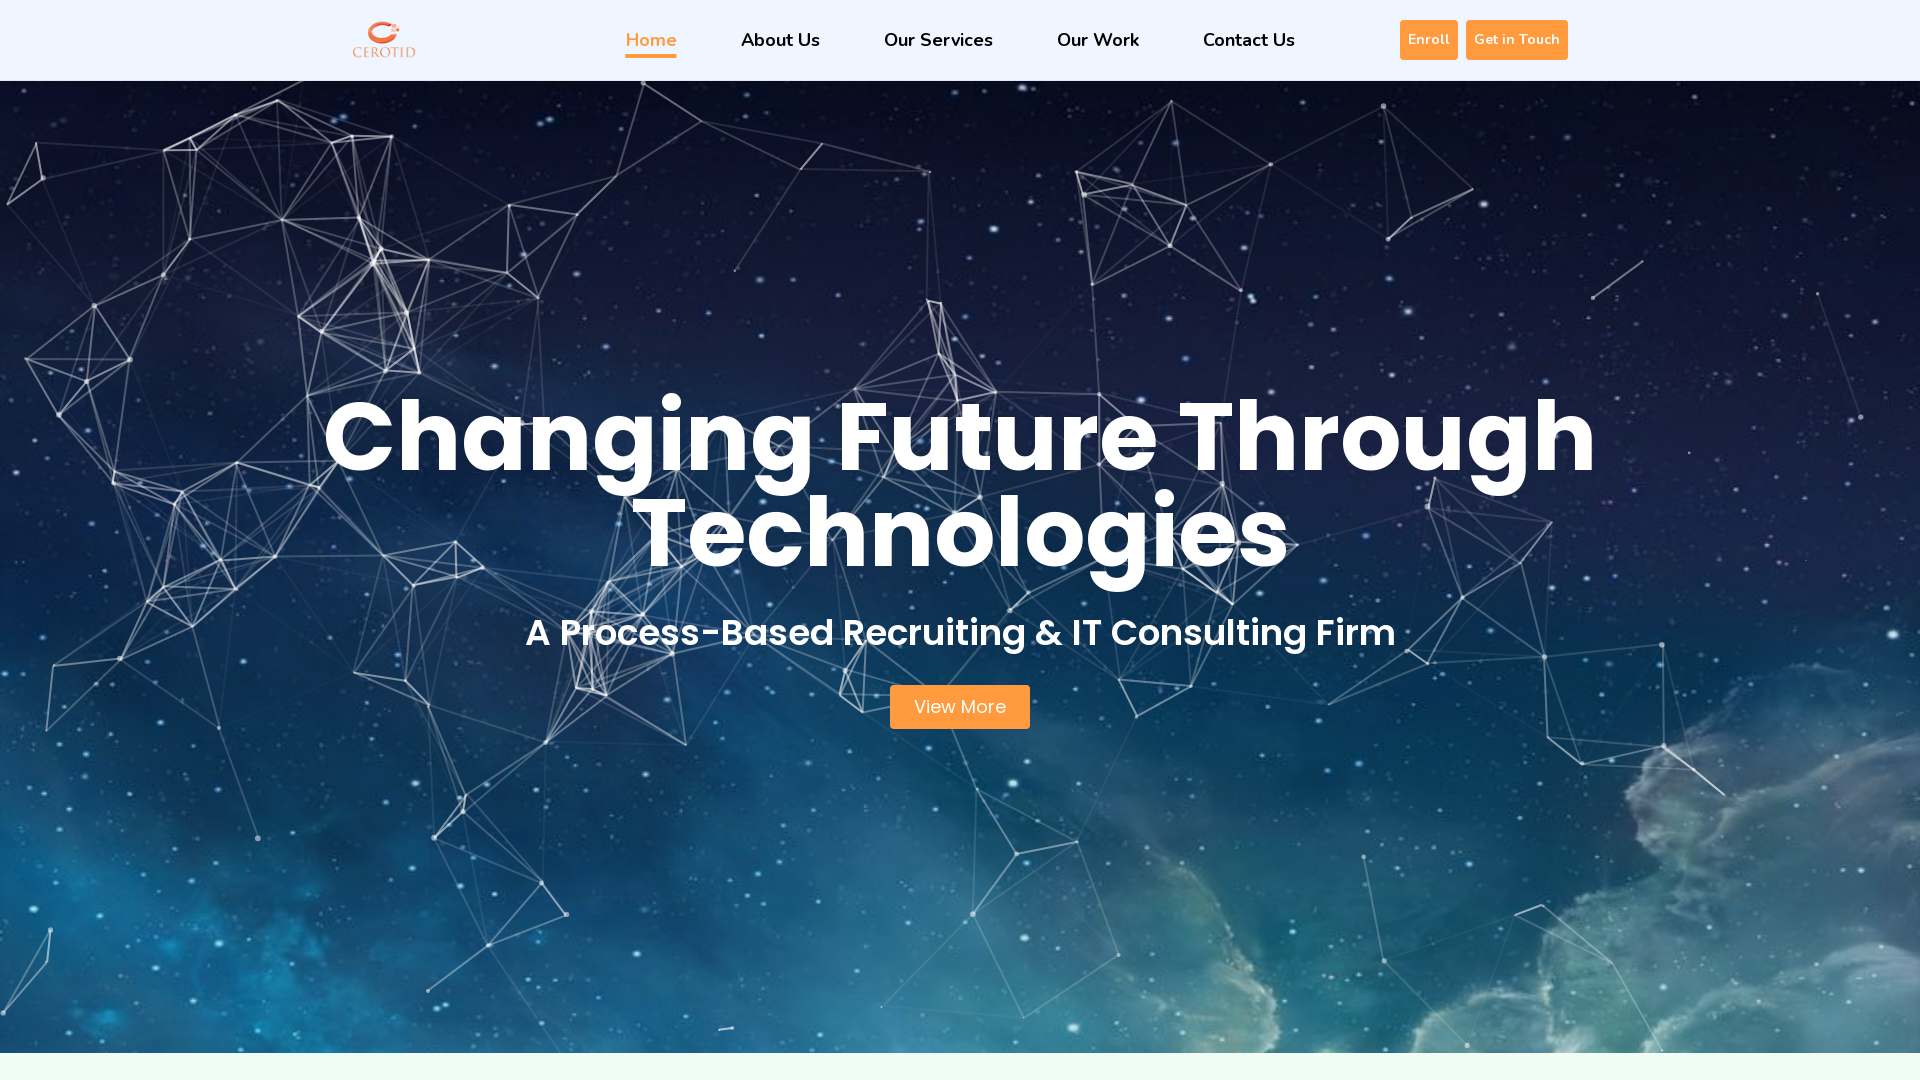

Waited for page to reach domcontentloaded state
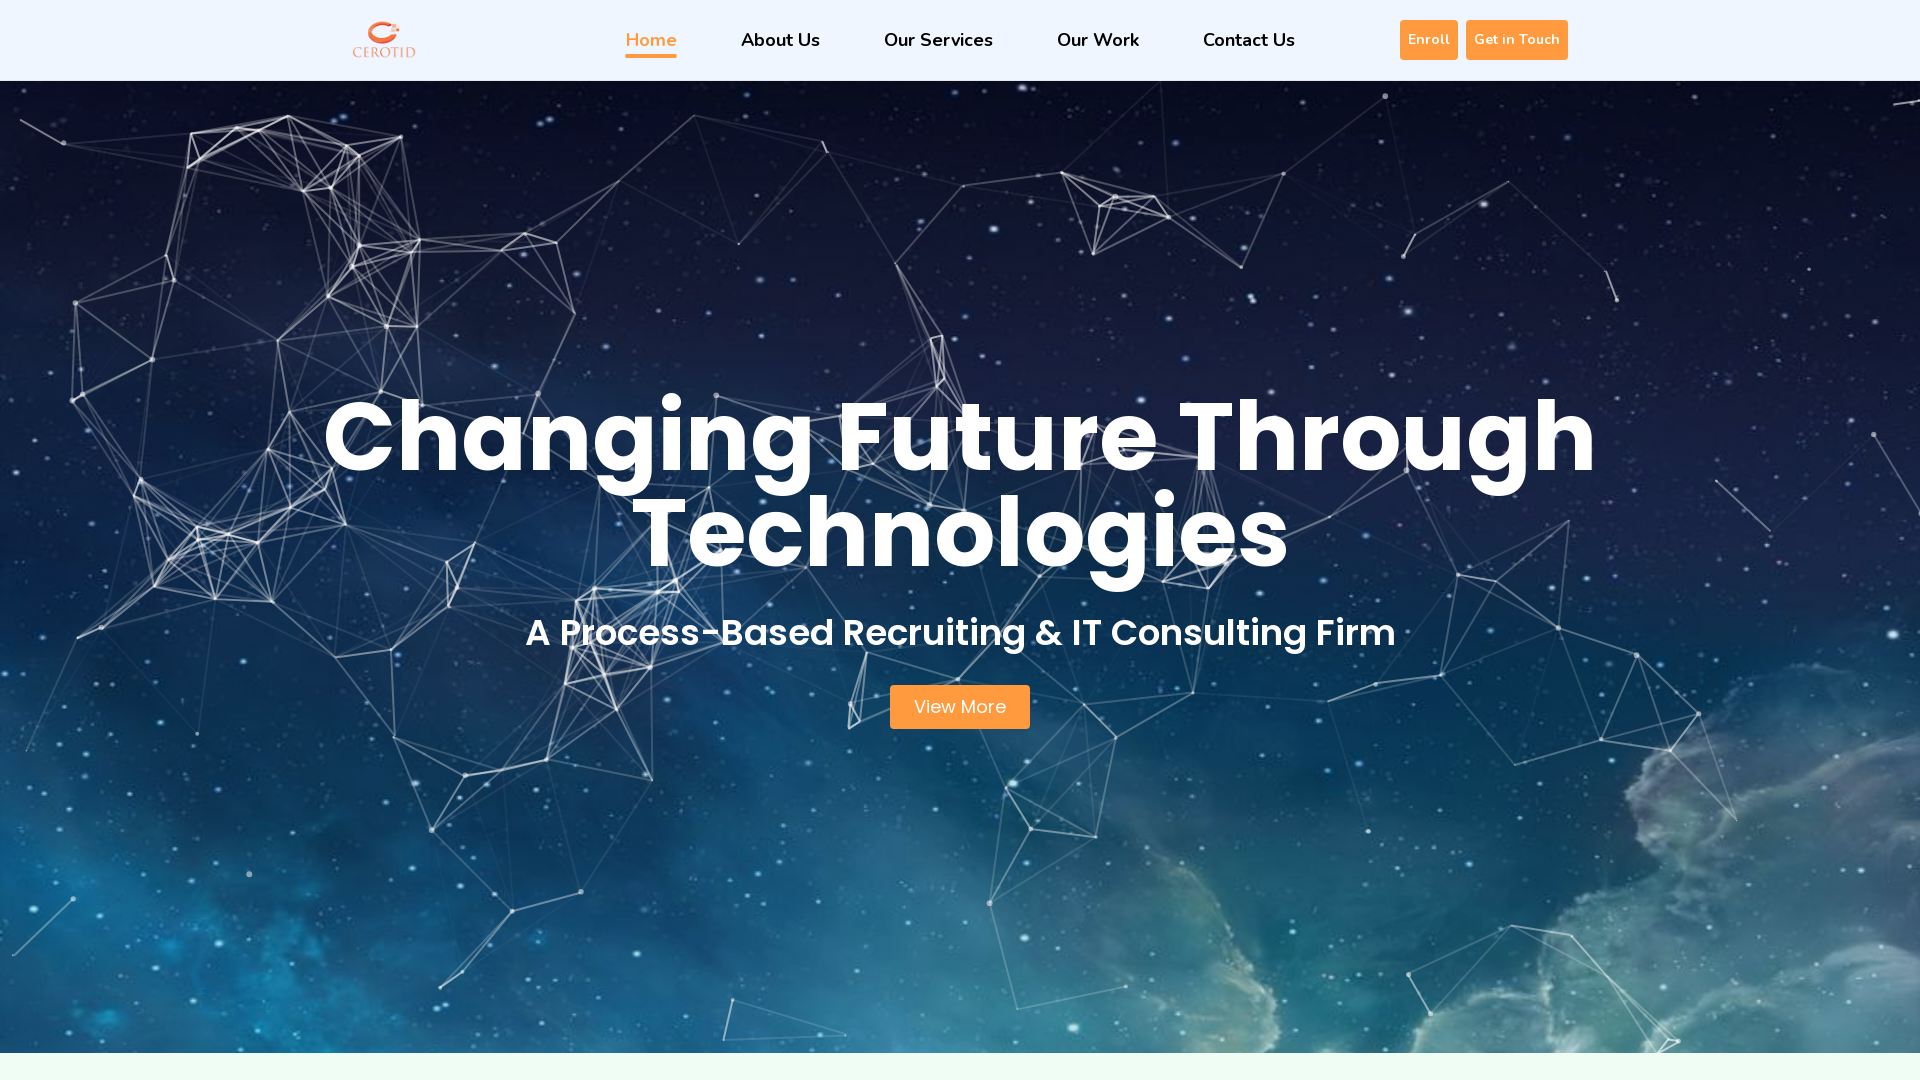

Retrieved page title: 'Cerotid'
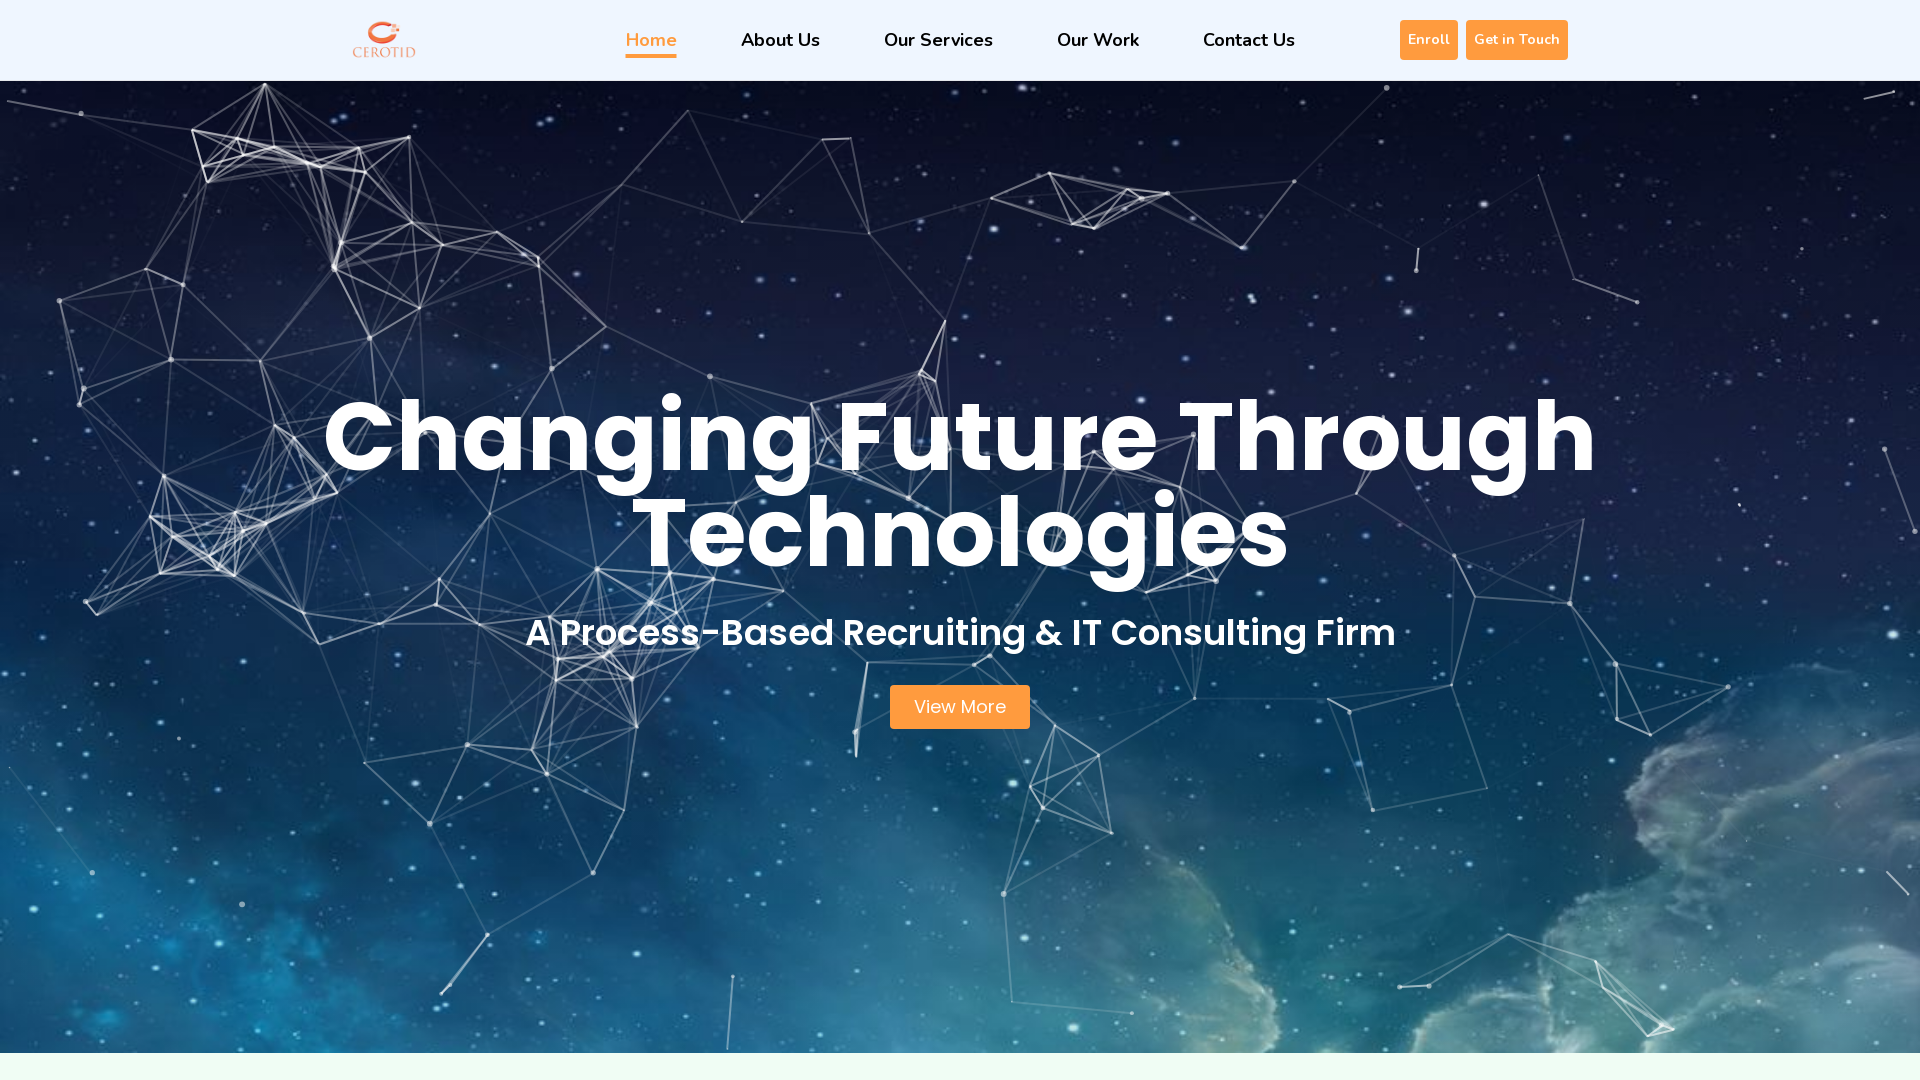

Verified page title equals 'Cerotid'
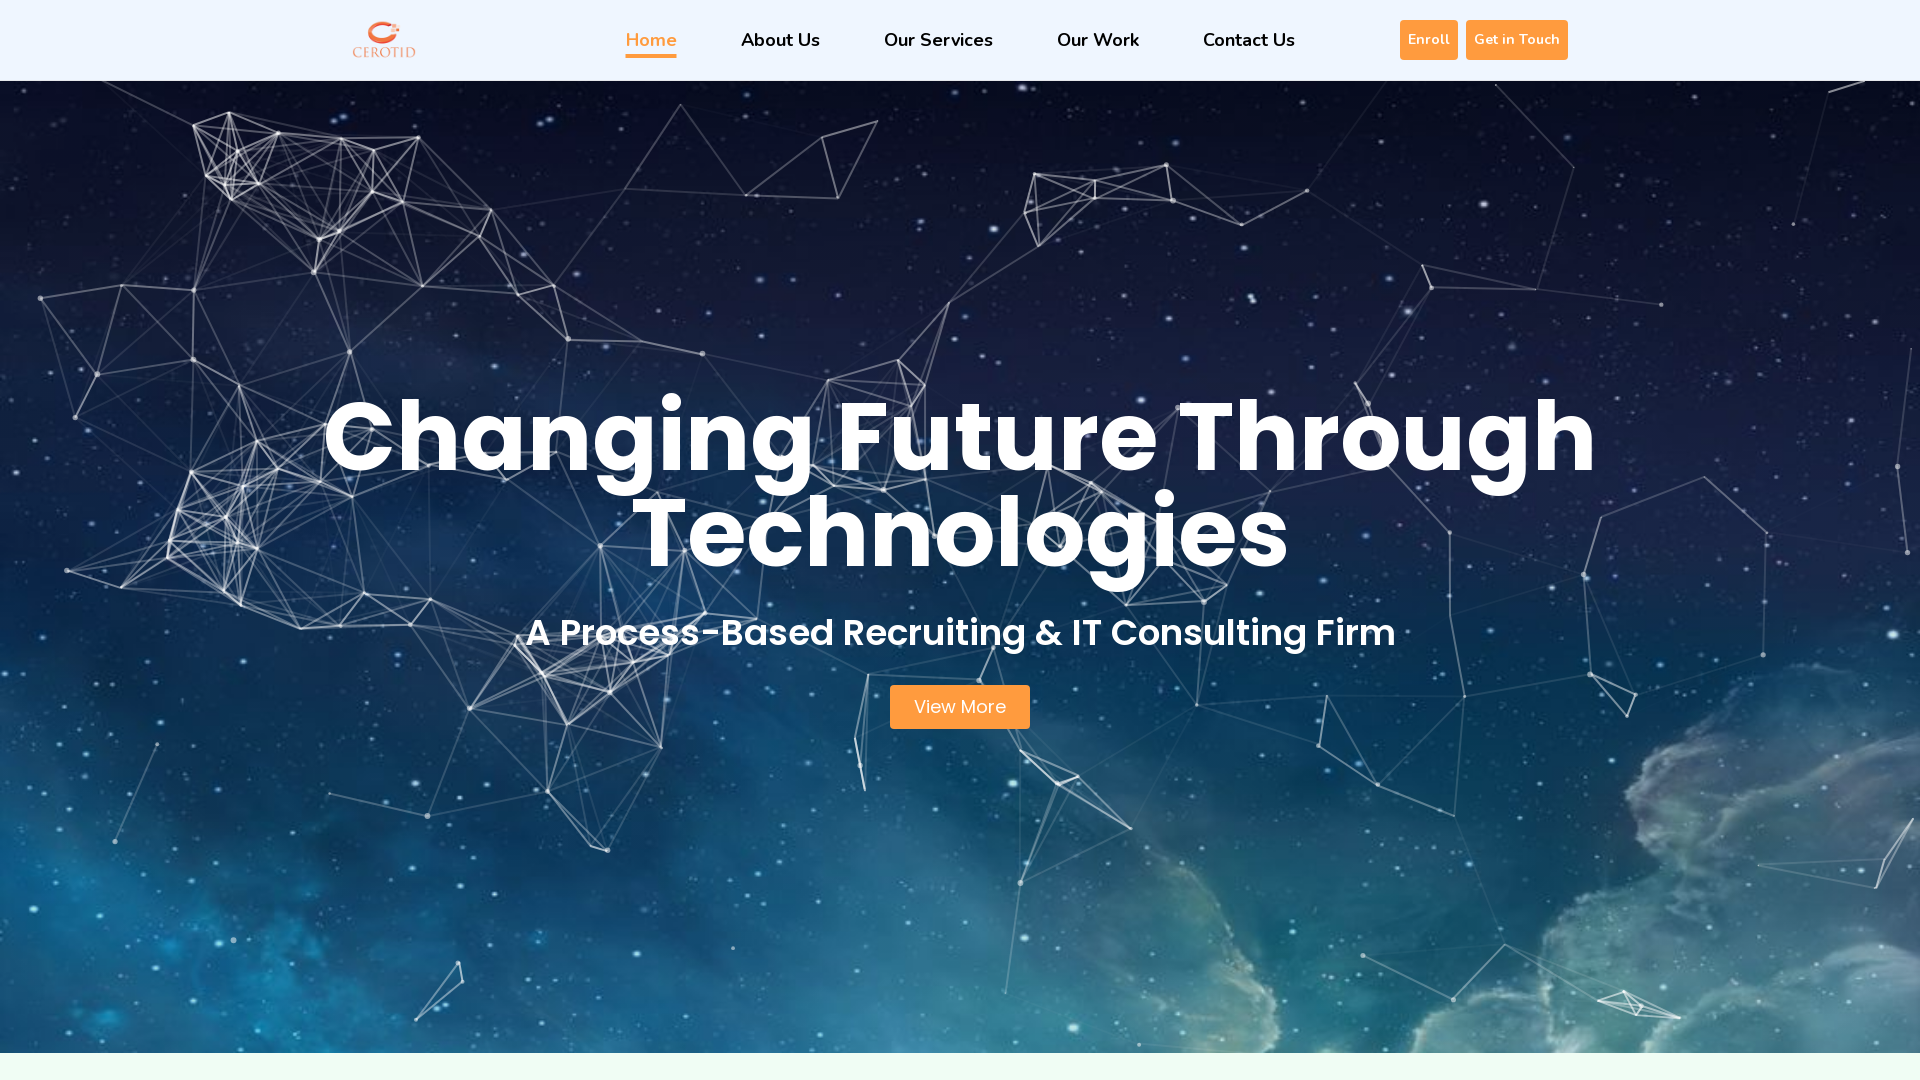

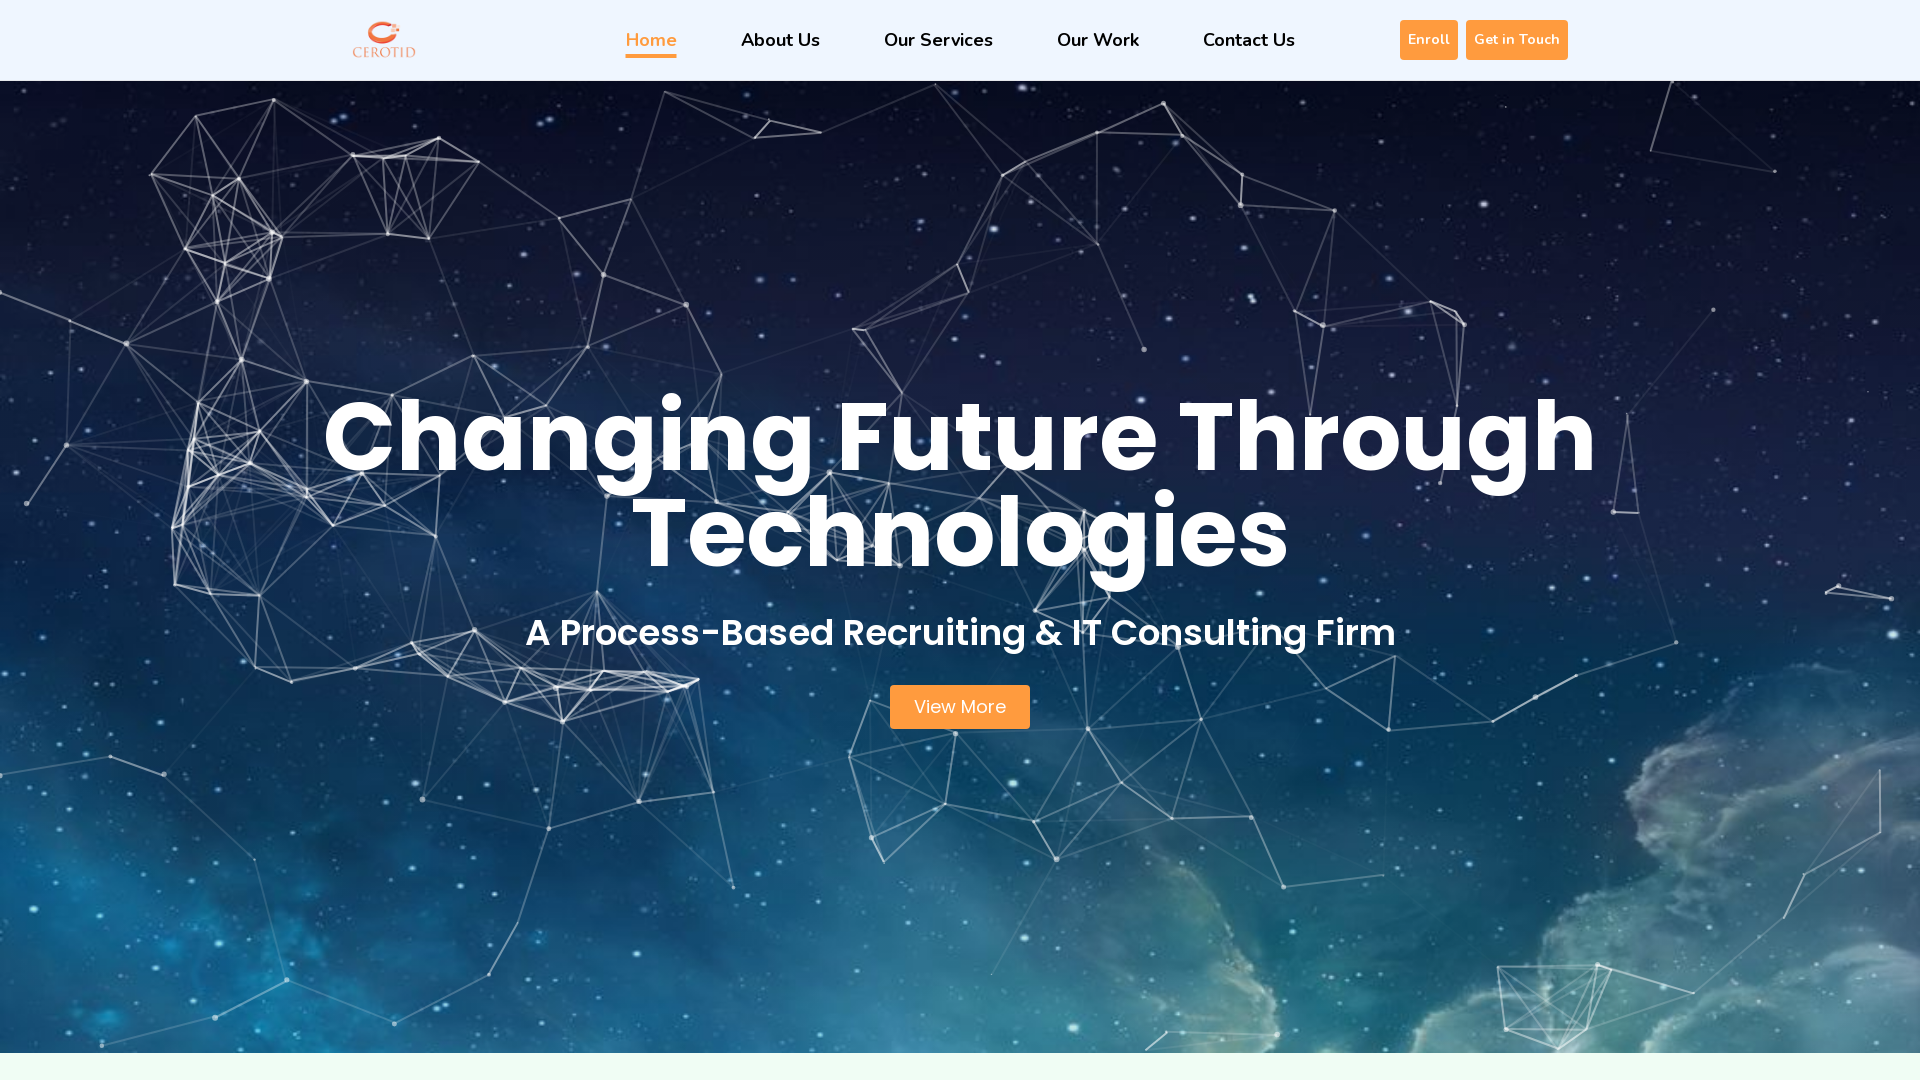